Tests contact form validation by clicking submit without filling fields, validating error messages appear, then populating mandatory fields and verifying errors disappear

Starting URL: http://jupiter.cloud.planittesting.com

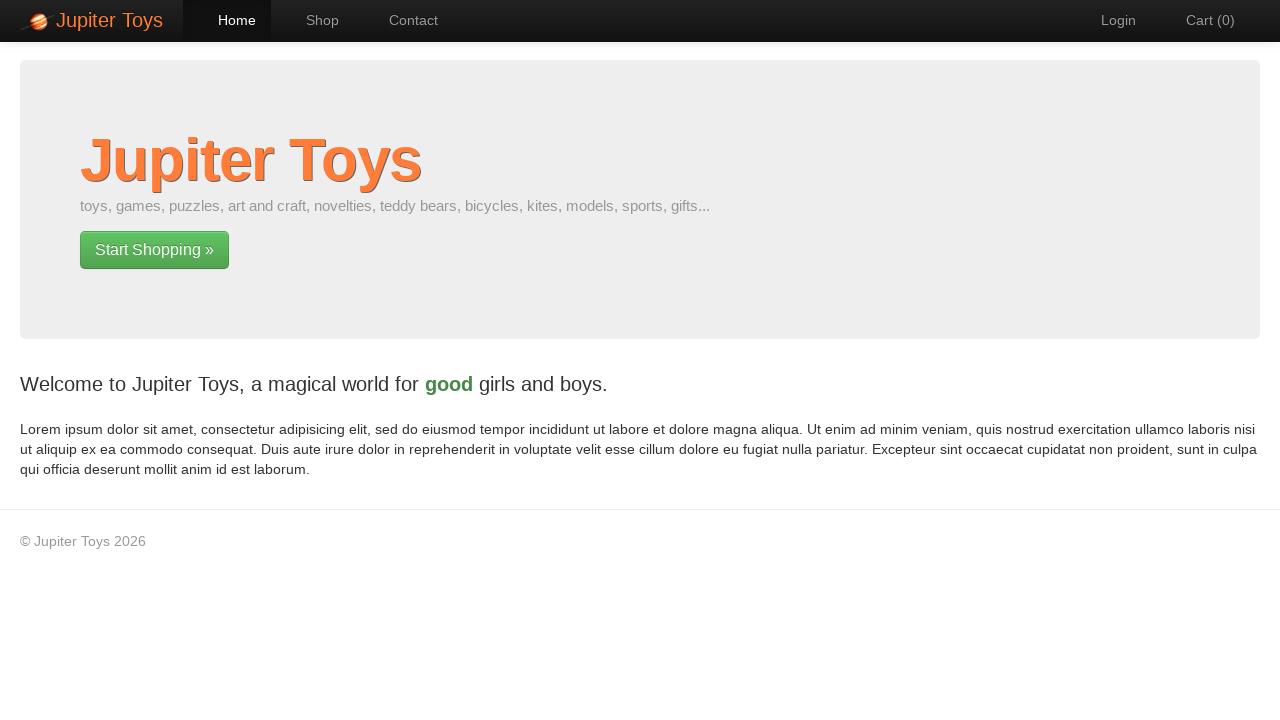

Navigated to contact page from home at (404, 20) on a[href='#/contact']
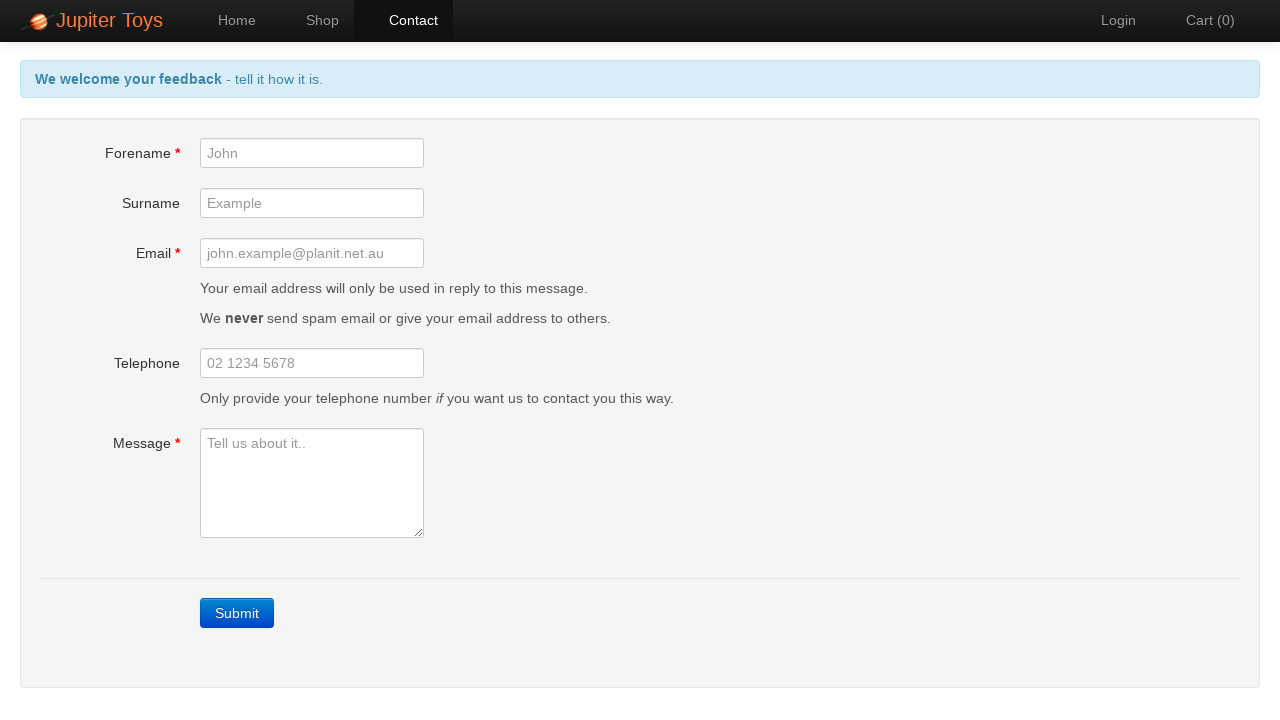

Clicked submit button without filling any fields at (237, 613) on a.btn-contact
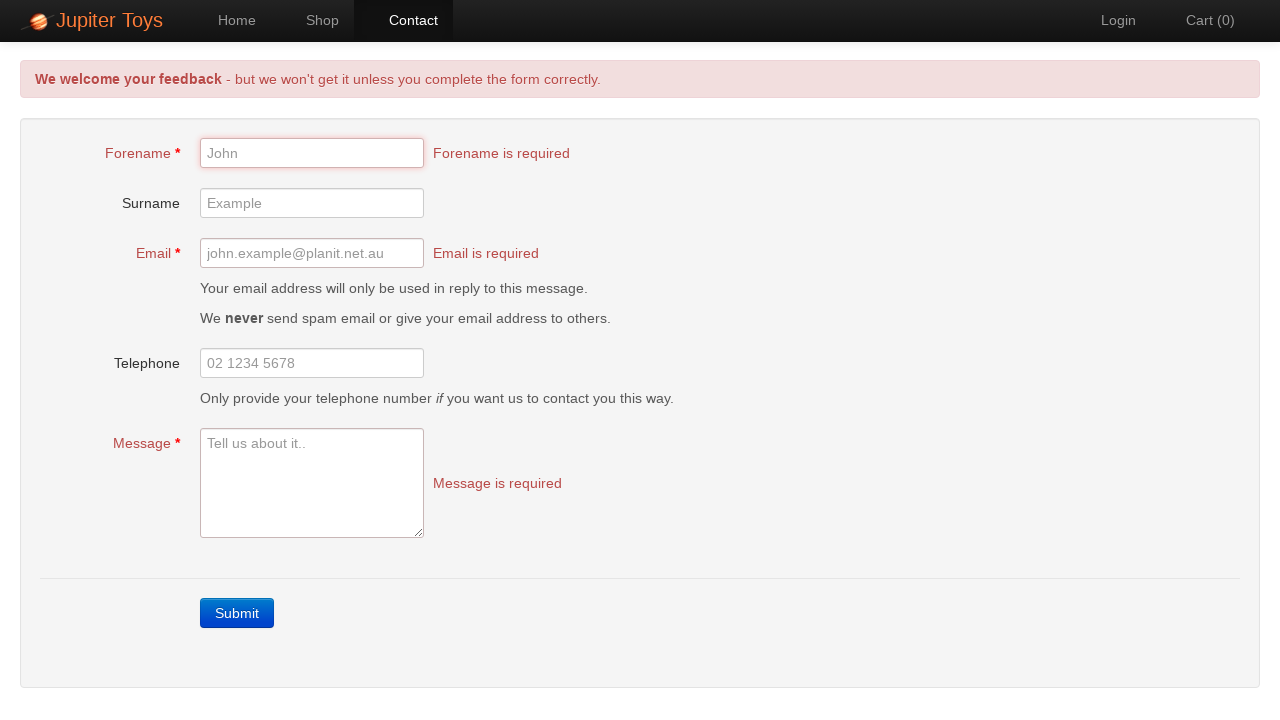

Alert error message appeared
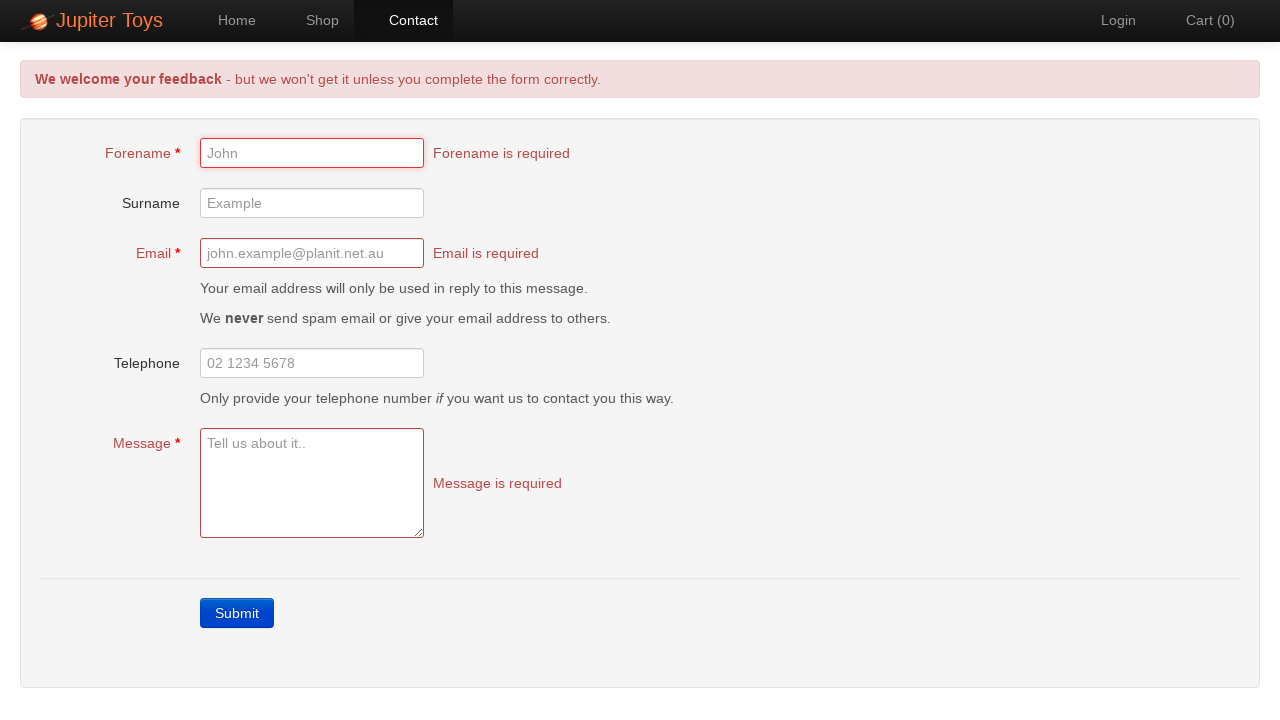

Forename error message appeared
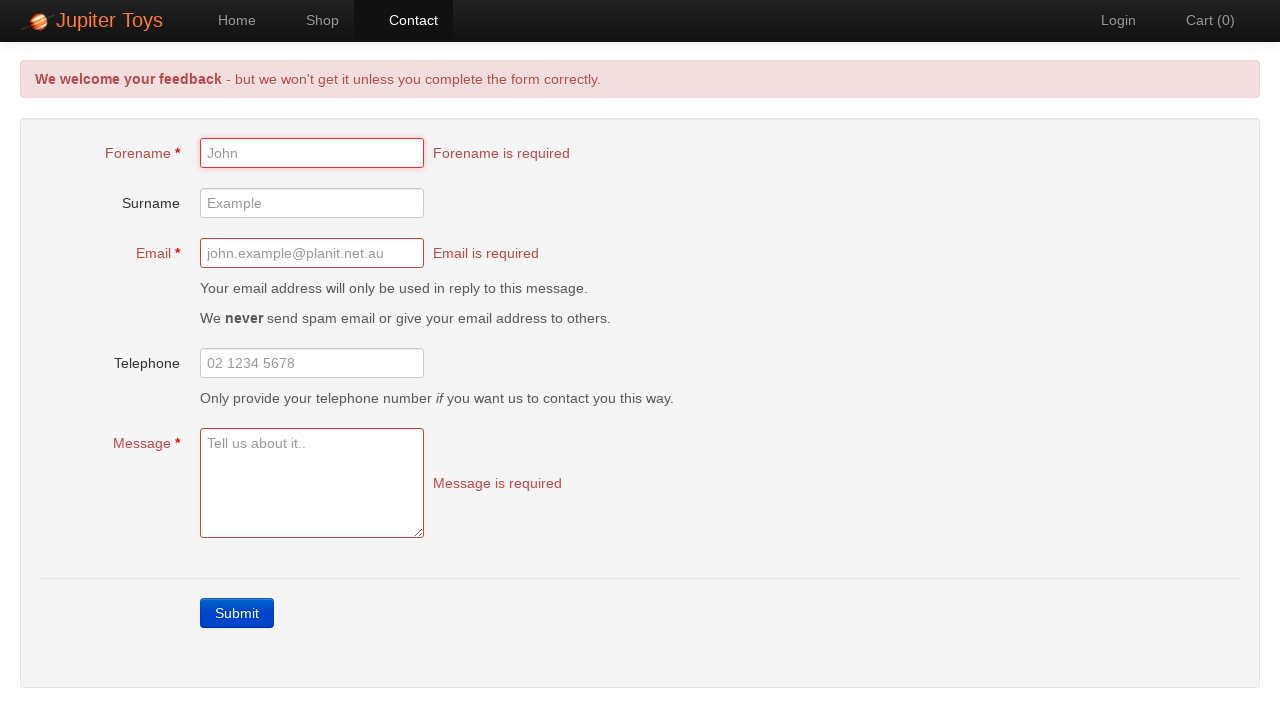

Email error message appeared
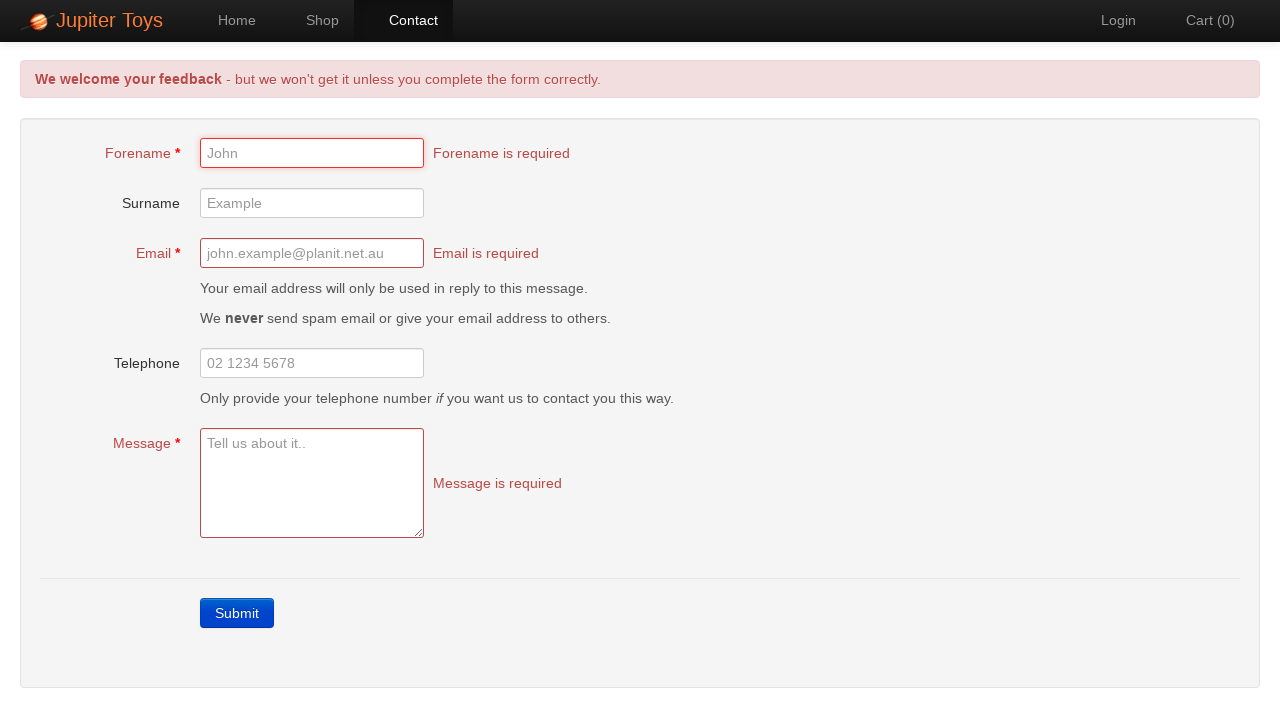

Message error message appeared
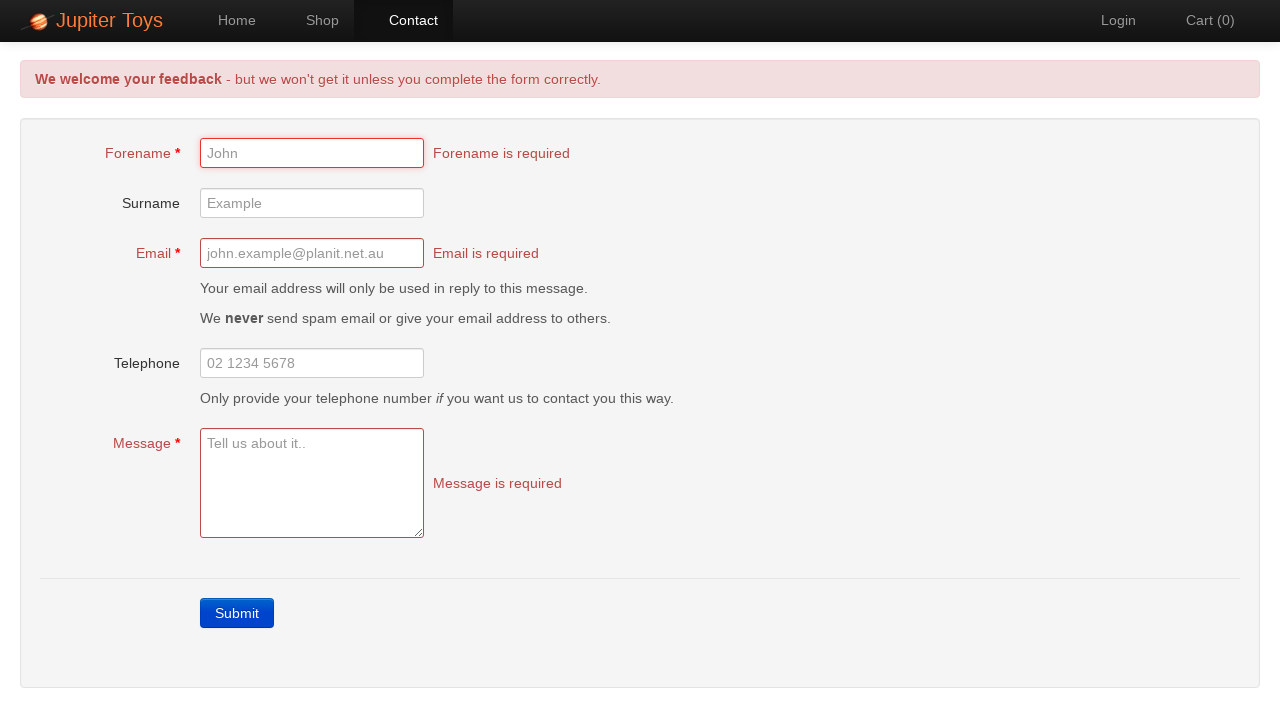

Filled forename field with 'Michael' on #forename
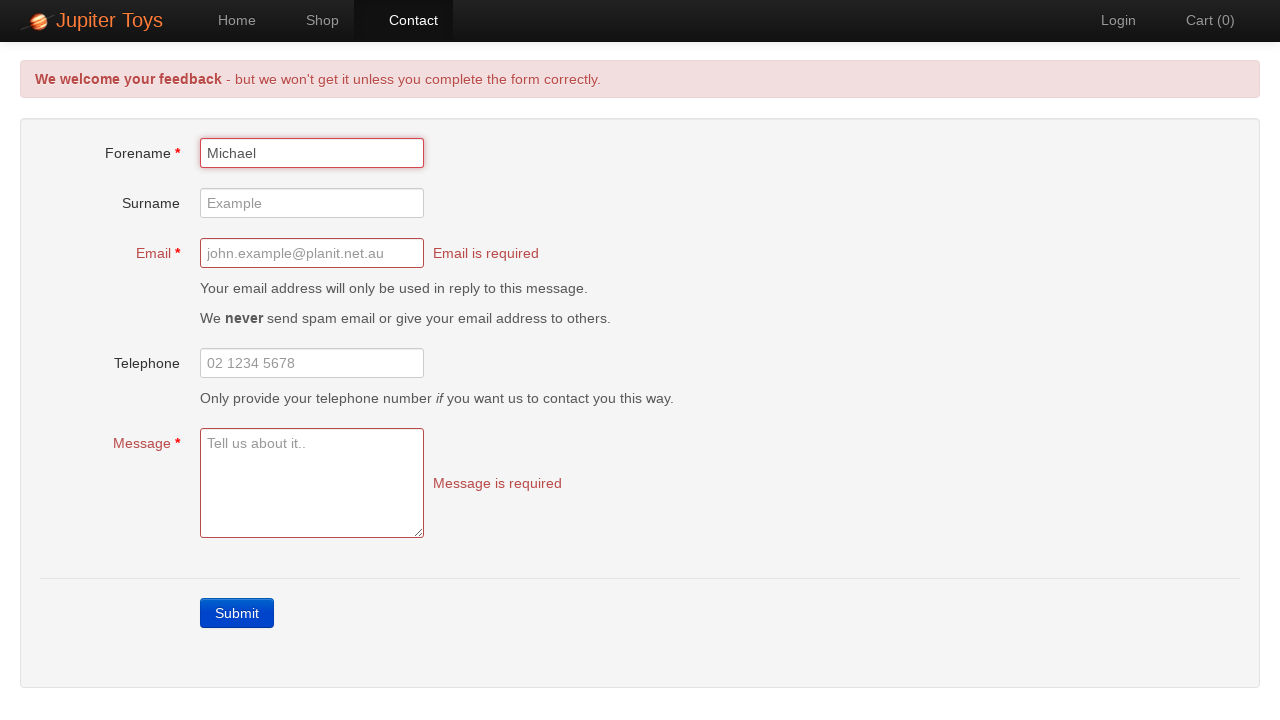

Filled email field with 'michael.test@example.com' on #email
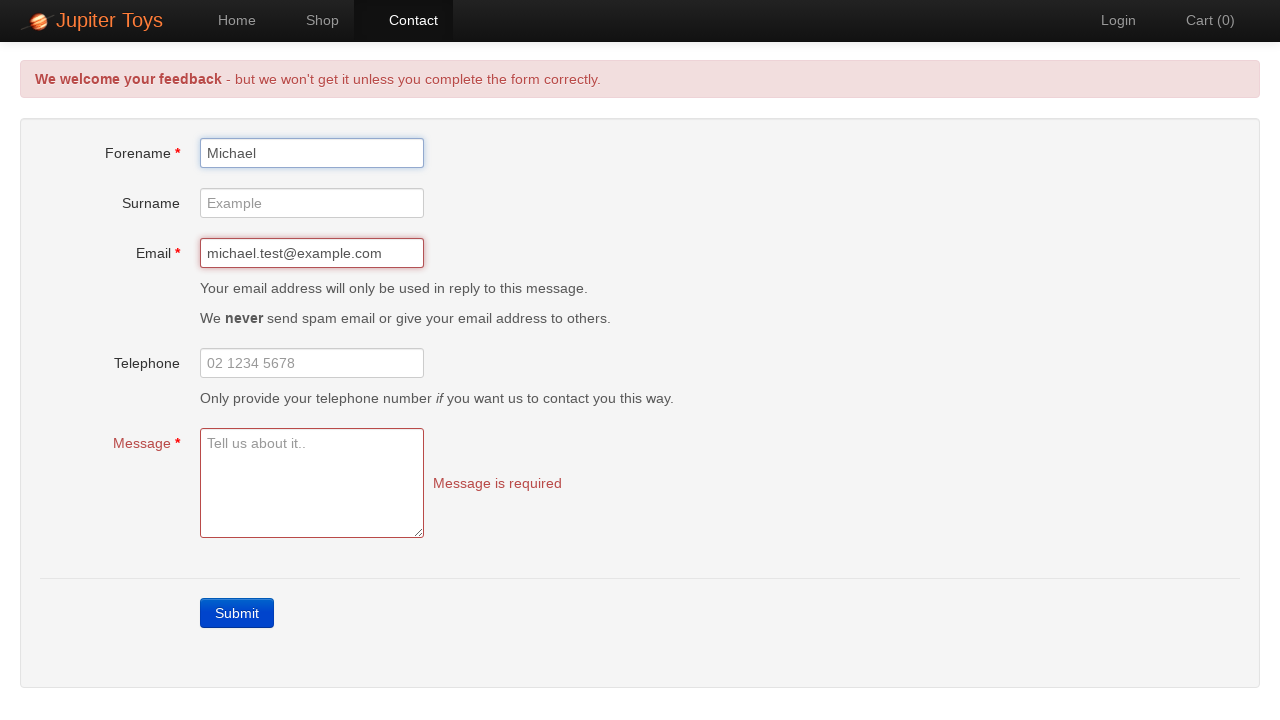

Filled message field with test message on #message
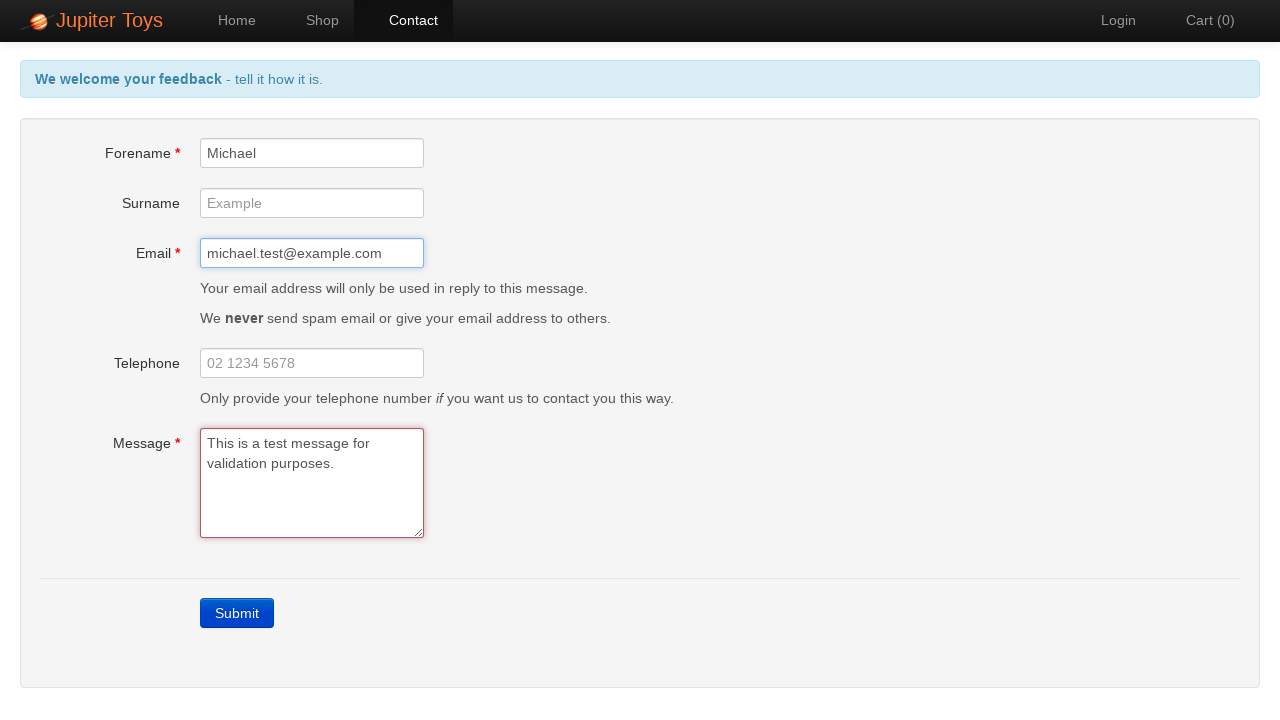

Forename error message disappeared
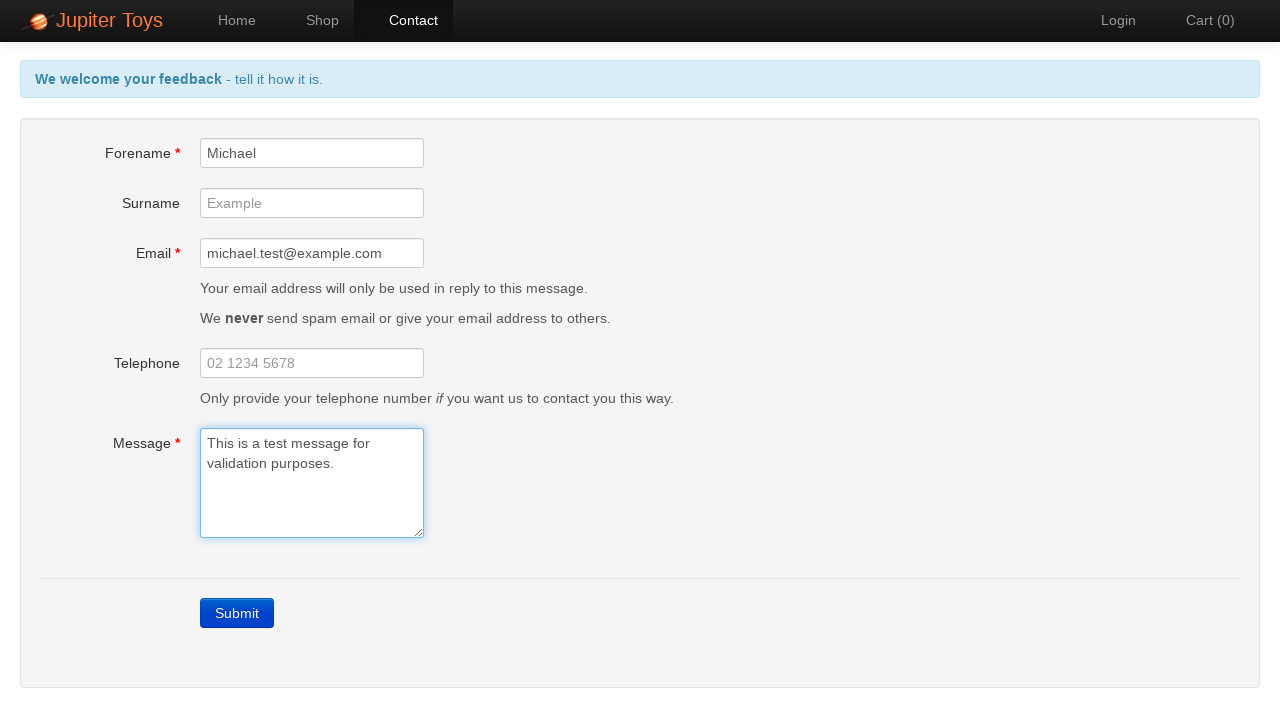

Email error message disappeared
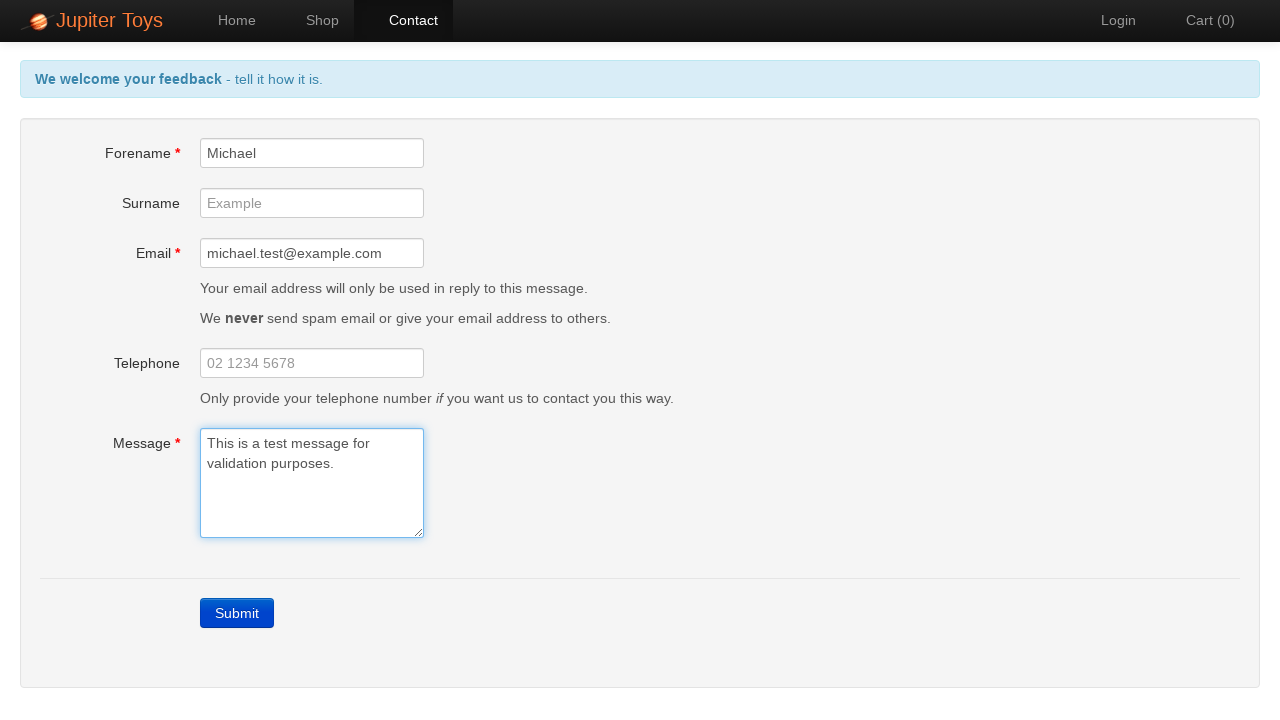

Message error message disappeared
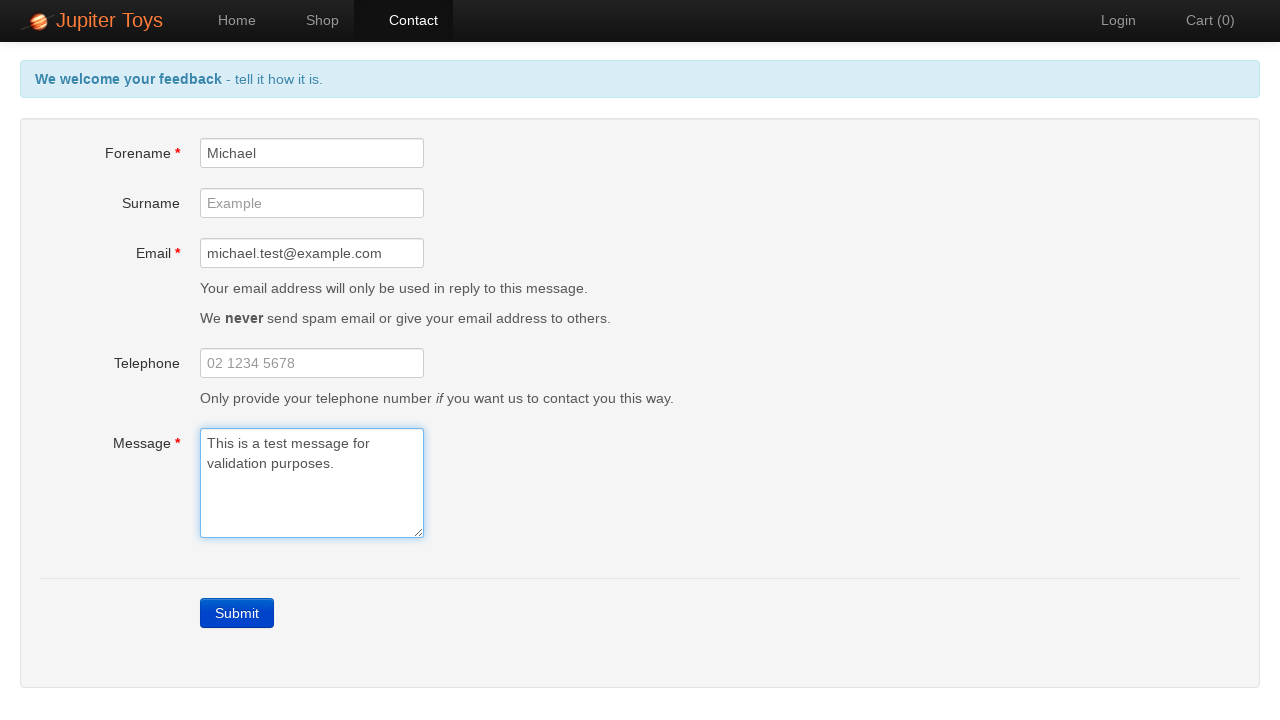

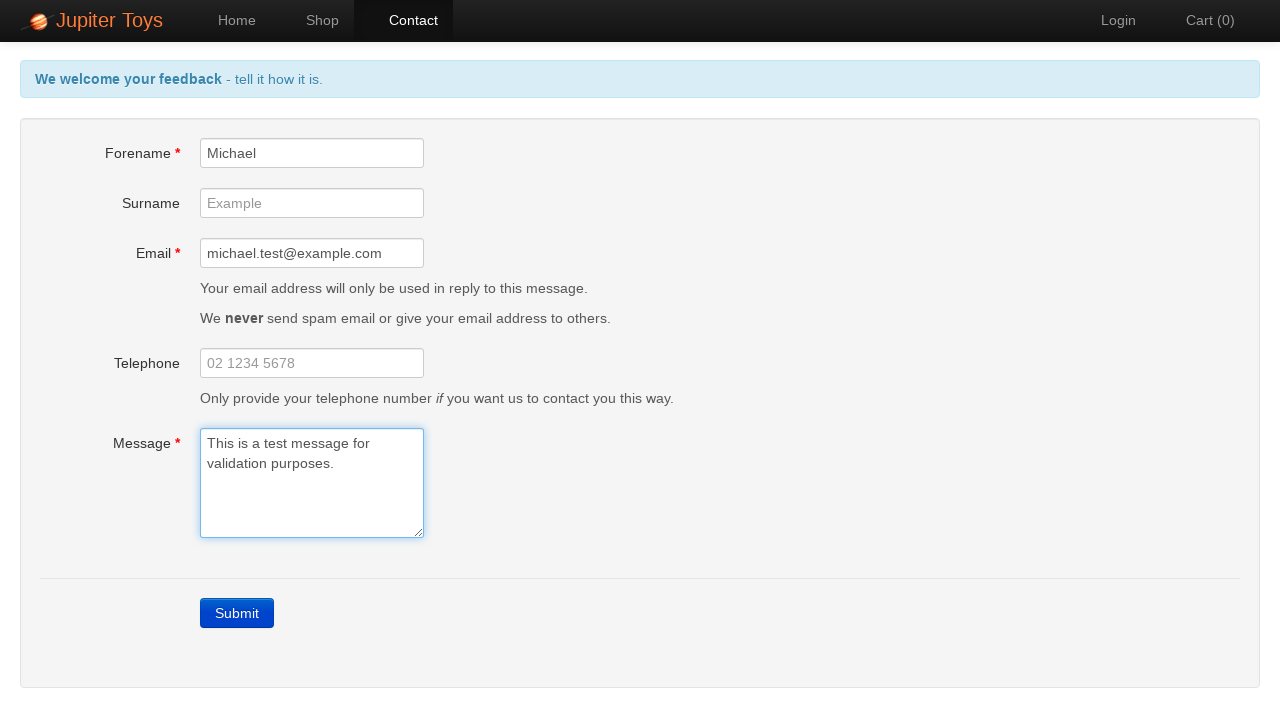